Tests JavaScript prompt alert handling by clicking a button to trigger a prompt, entering text into the prompt, and accepting it

Starting URL: https://www.w3schools.com/js/tryit.asp?filename=tryjs_prompt

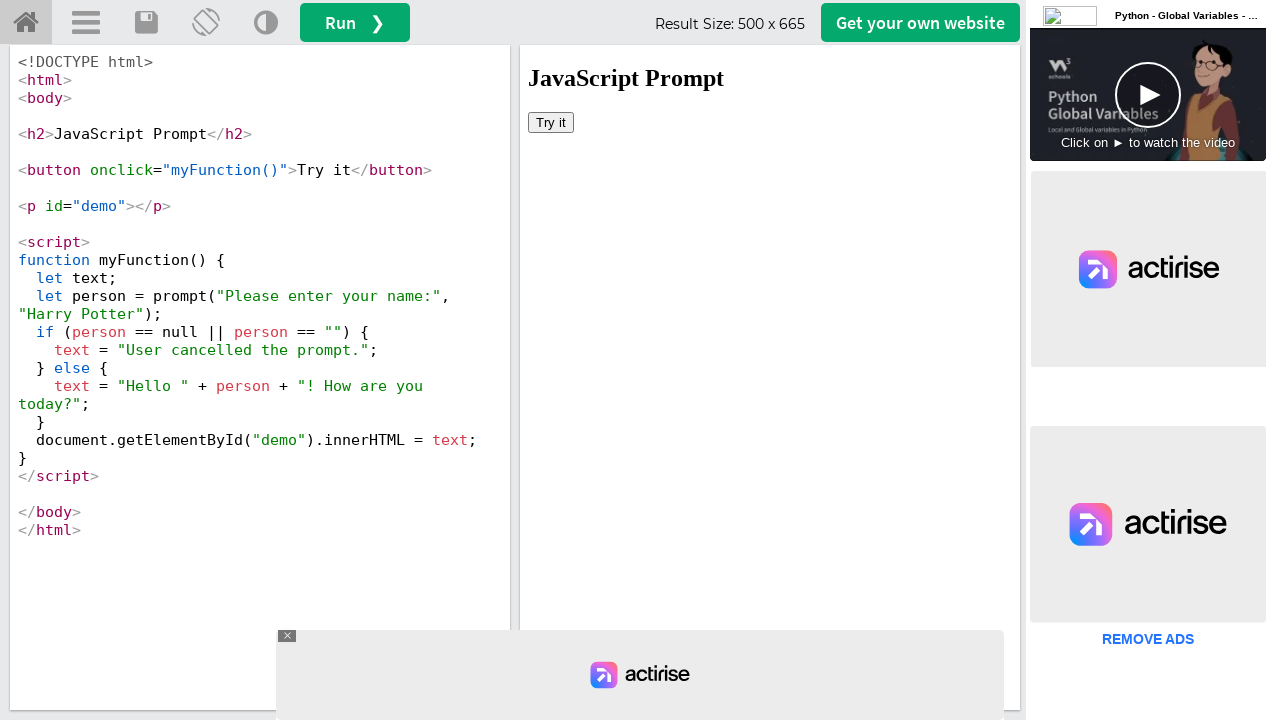

Located iframe containing the demo
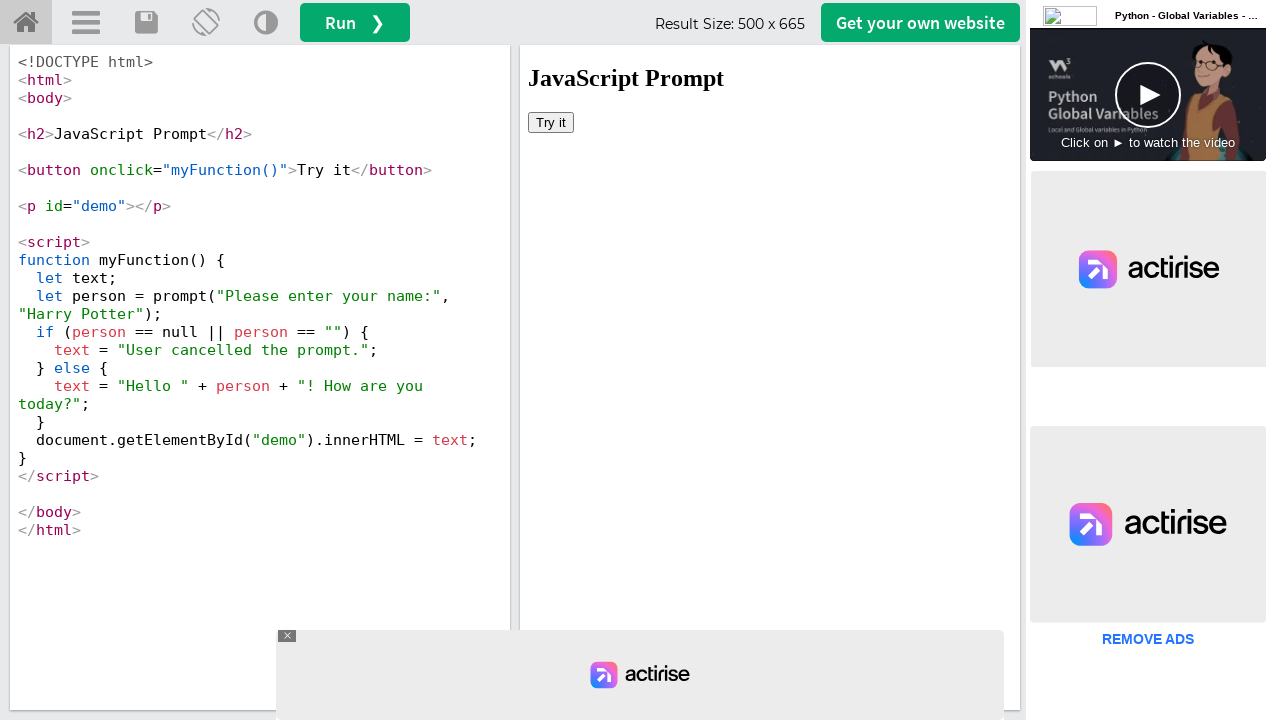

Clicked button to trigger JavaScript prompt alert at (551, 122) on iframe[name='iframeResult'] >> internal:control=enter-frame >> button
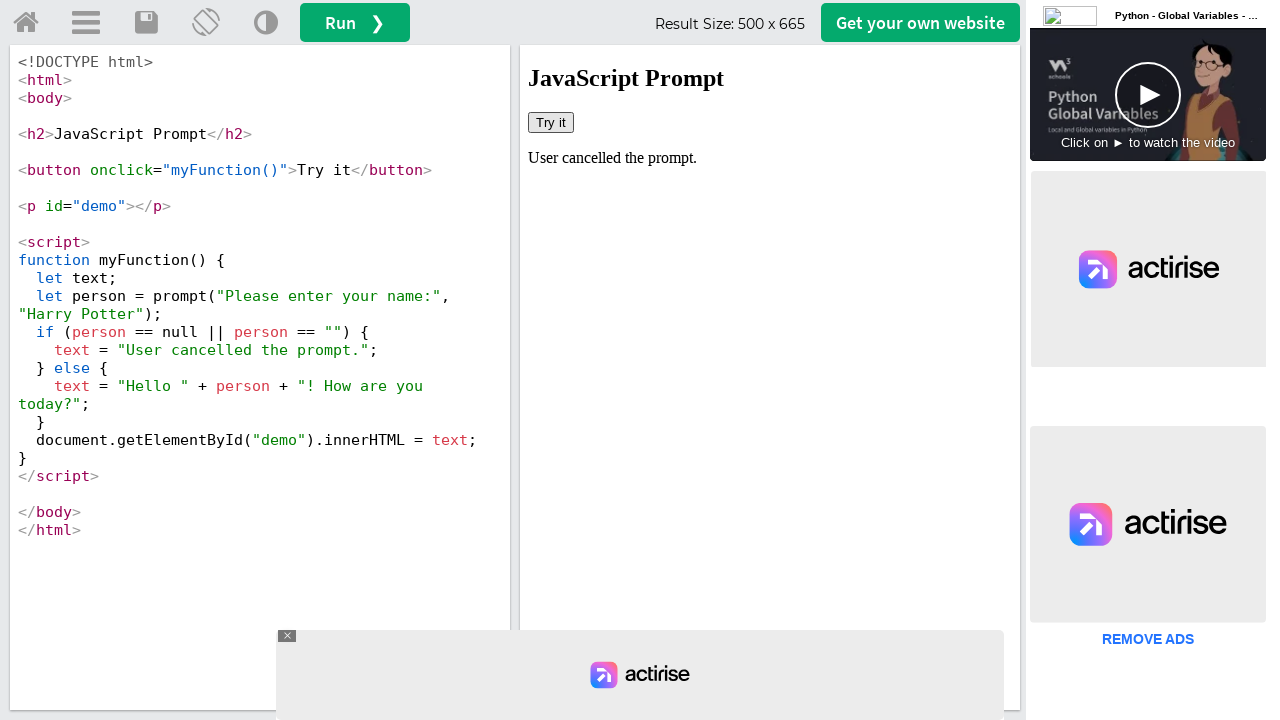

Set up dialog handler to accept prompt with text 'Chetan'
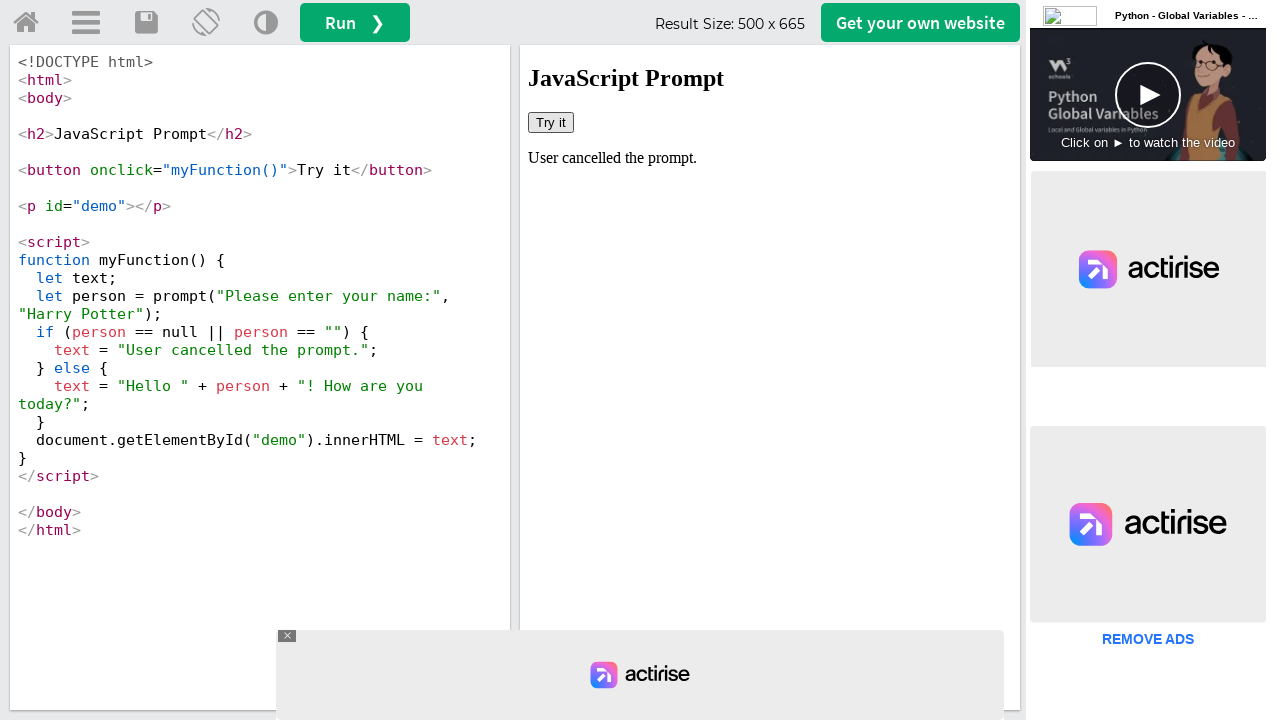

Waited 2 seconds for prompt result to be processed
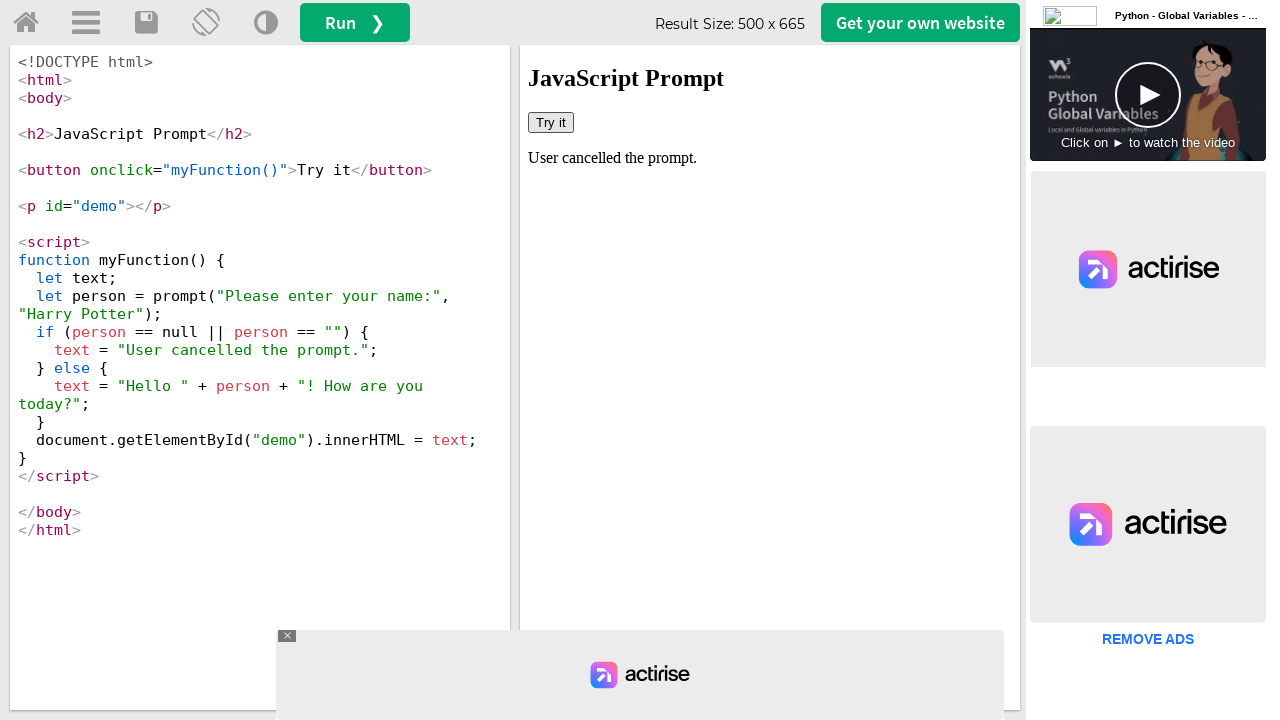

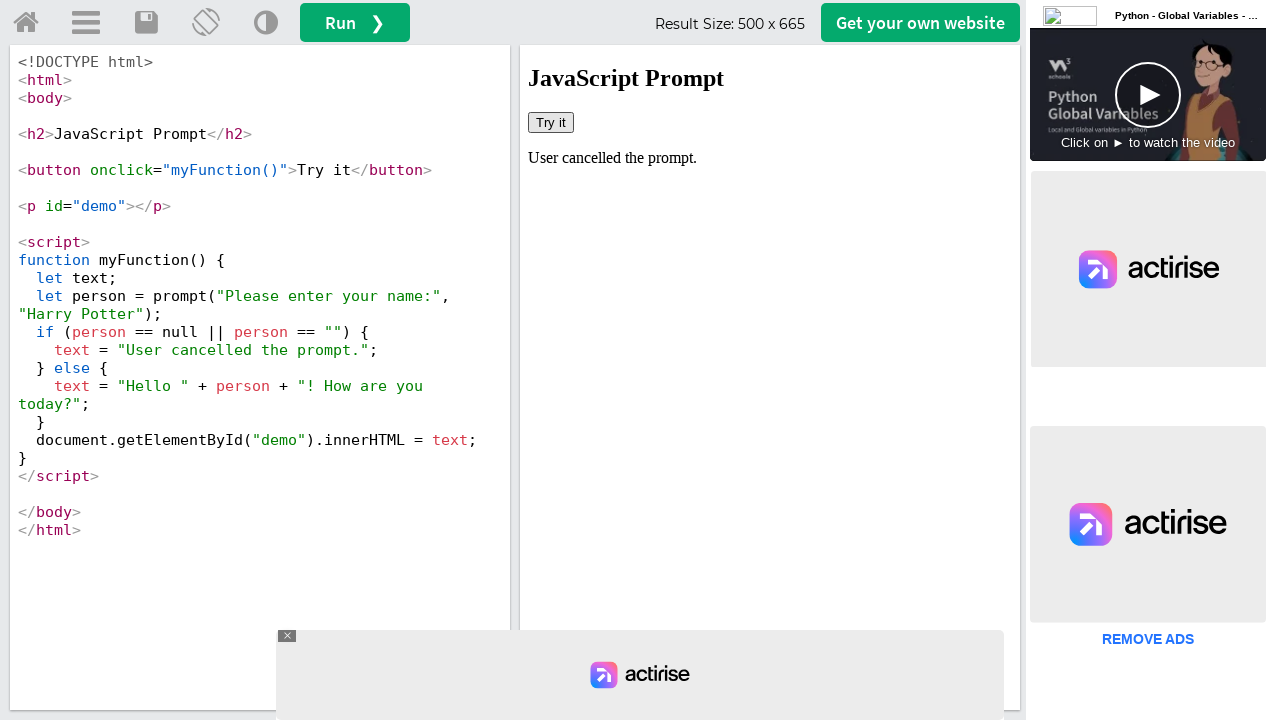